Tests that the Clear completed button removes completed items when clicked

Starting URL: https://demo.playwright.dev/todomvc

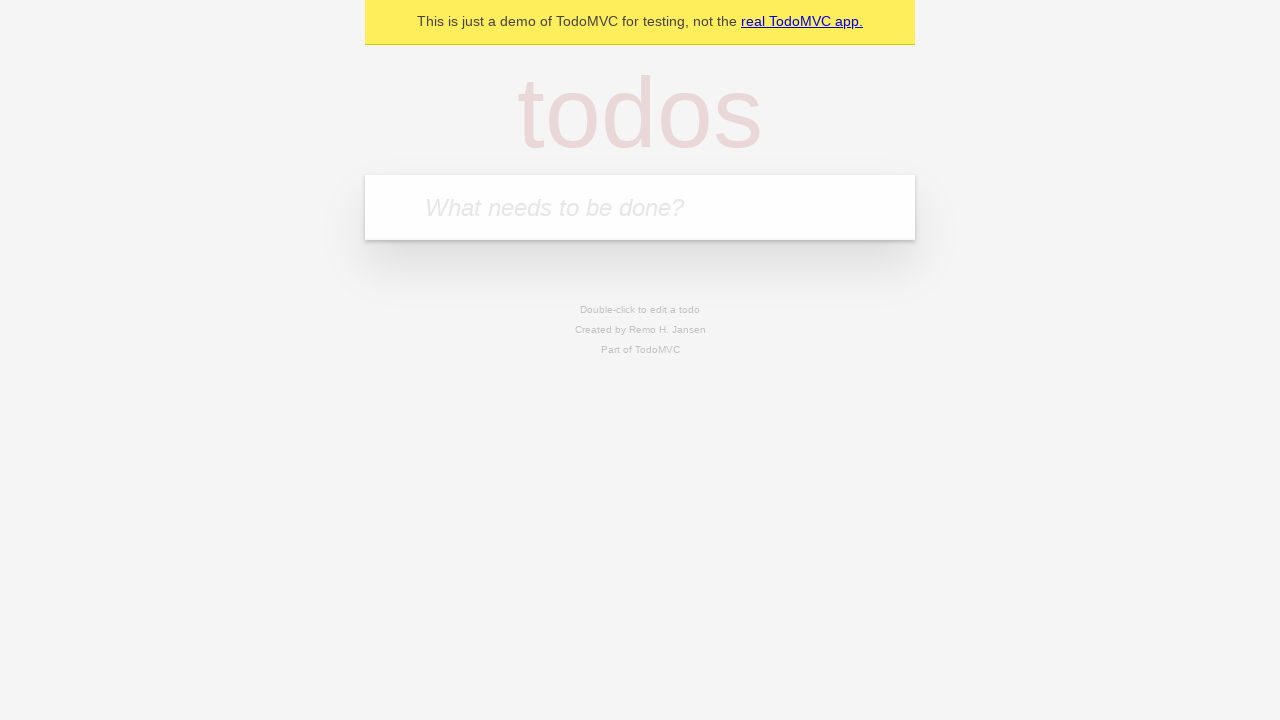

Filled todo input with 'buy some cheese' on internal:attr=[placeholder="What needs to be done?"i]
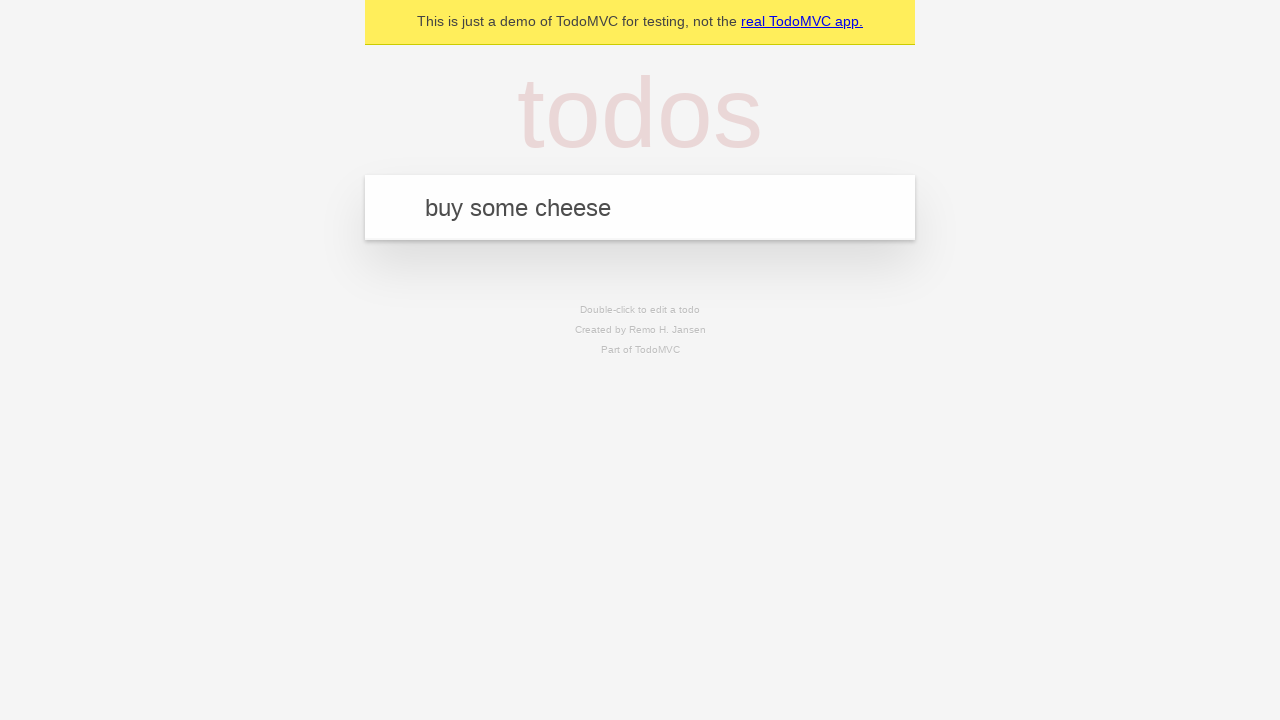

Pressed Enter to add first todo item on internal:attr=[placeholder="What needs to be done?"i]
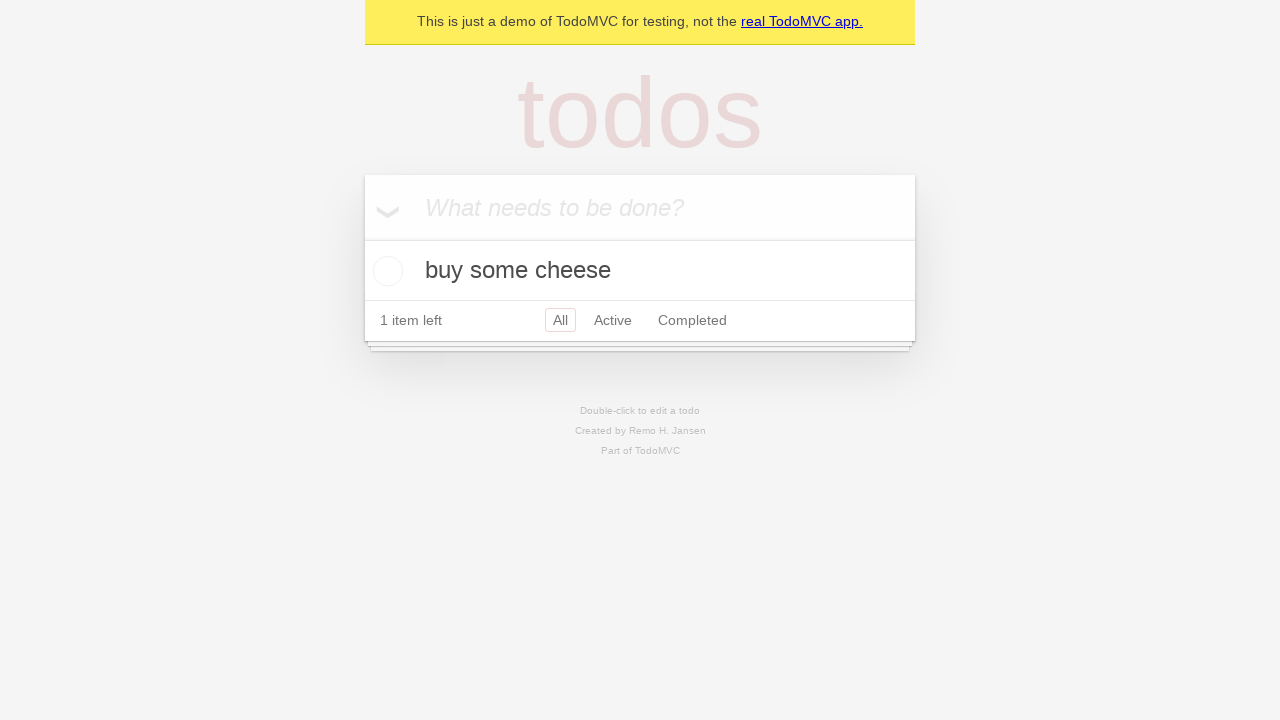

Filled todo input with 'feed the cat' on internal:attr=[placeholder="What needs to be done?"i]
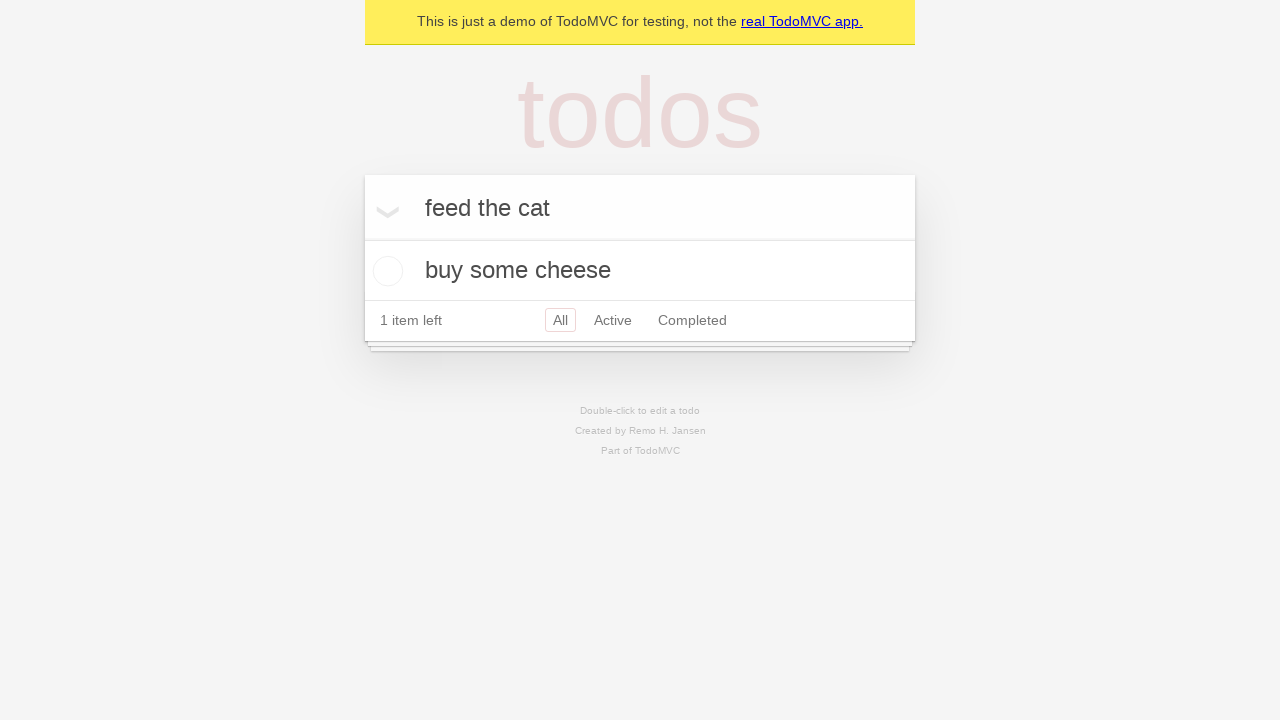

Pressed Enter to add second todo item on internal:attr=[placeholder="What needs to be done?"i]
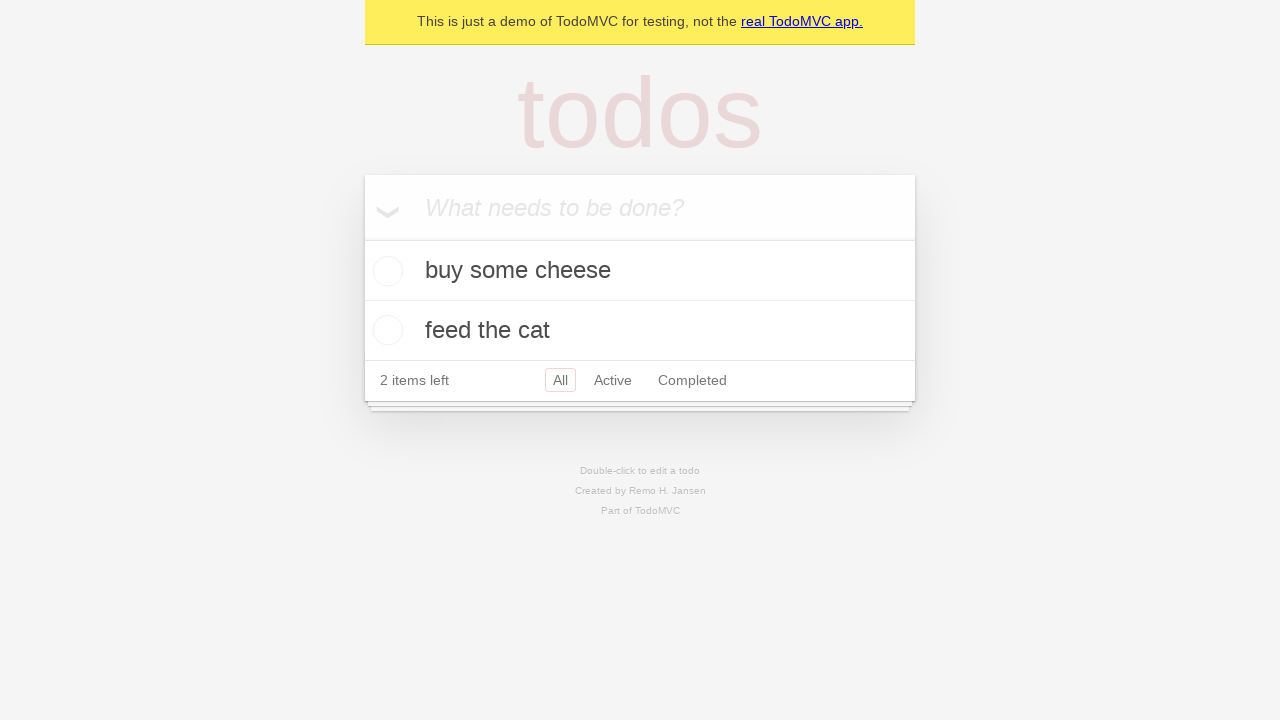

Filled todo input with 'book a doctors appointment' on internal:attr=[placeholder="What needs to be done?"i]
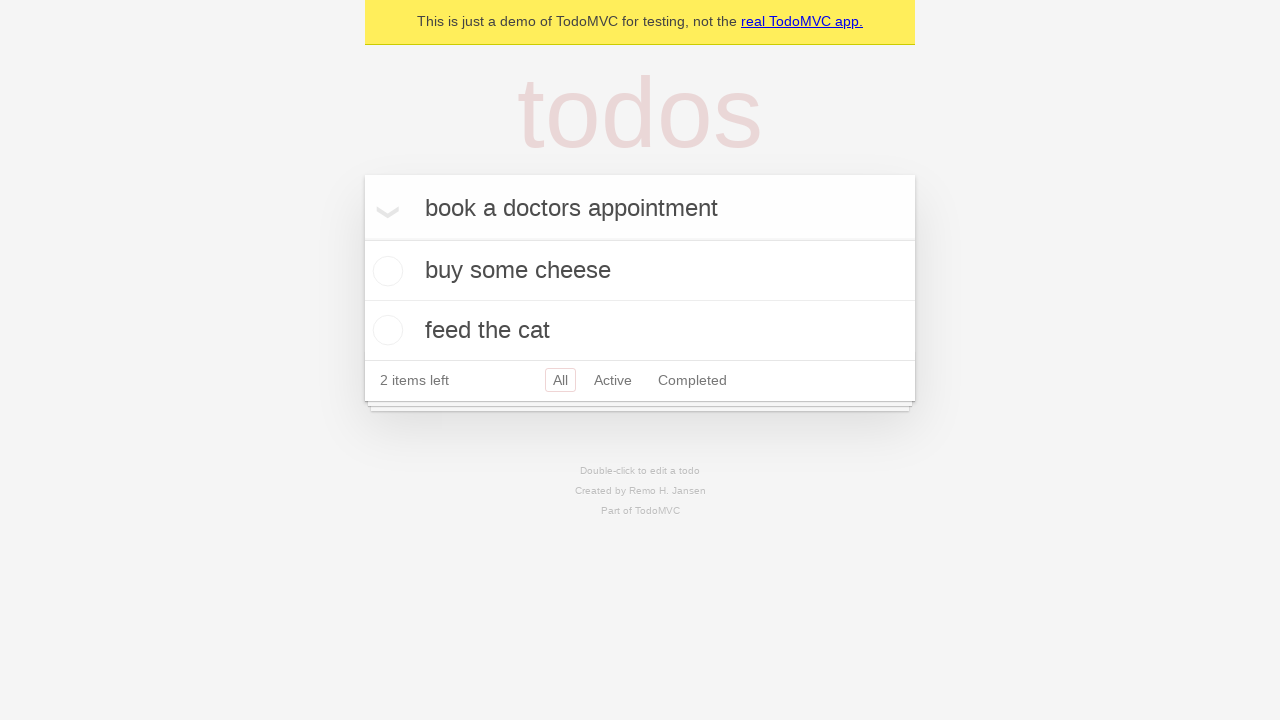

Pressed Enter to add third todo item on internal:attr=[placeholder="What needs to be done?"i]
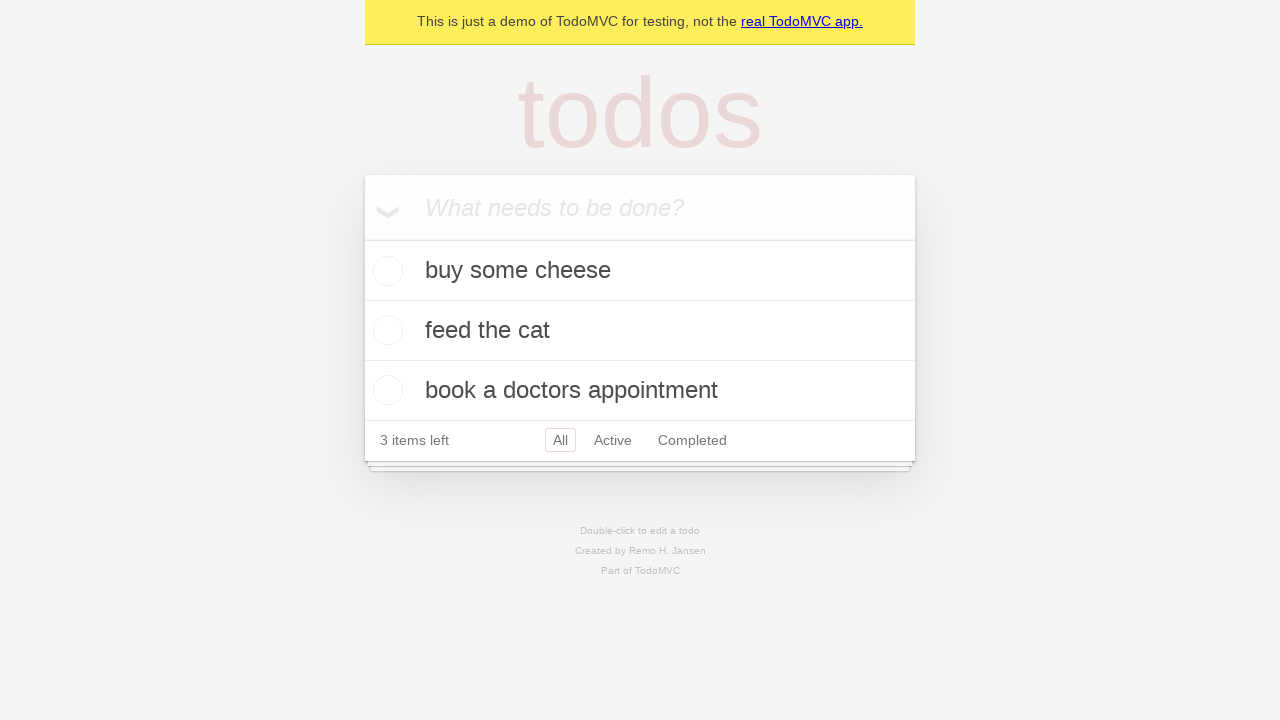

Checked the second todo item (feed the cat) at (385, 330) on internal:testid=[data-testid="todo-item"s] >> nth=1 >> internal:role=checkbox
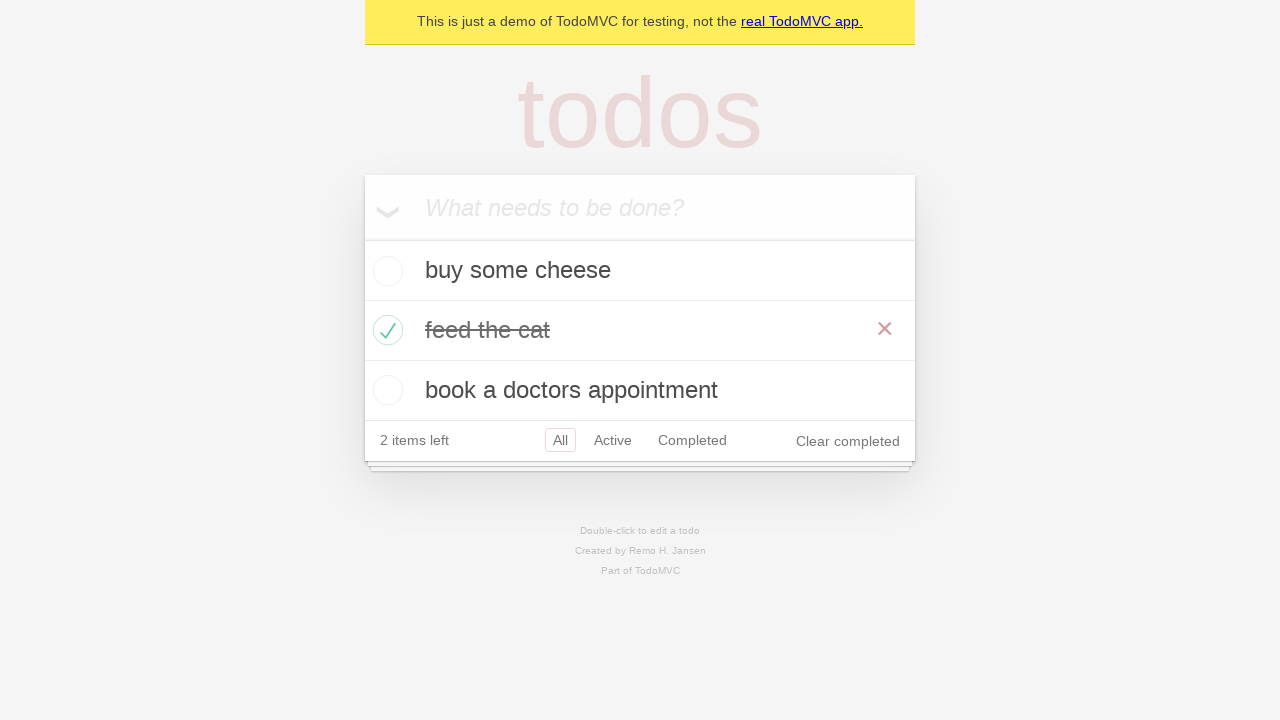

Clicked 'Clear completed' button at (848, 441) on internal:role=button[name="Clear completed"i]
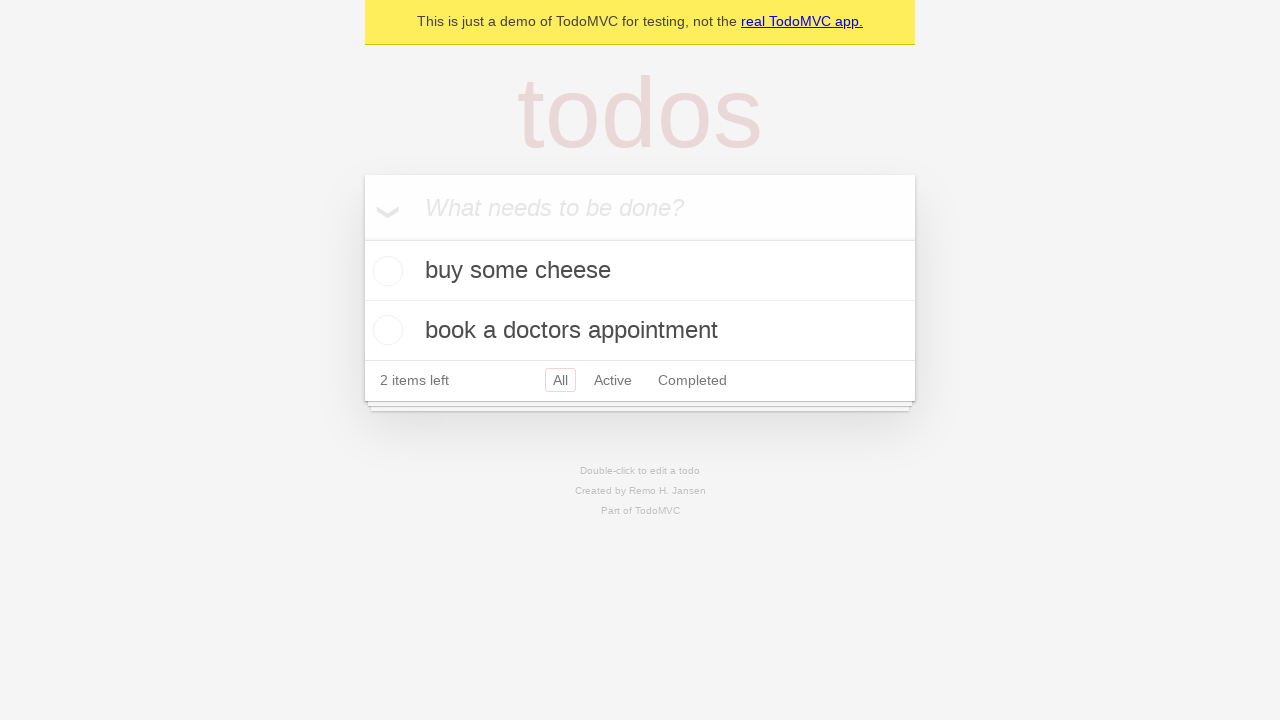

Verified that completed item was removed, leaving 2 todo items
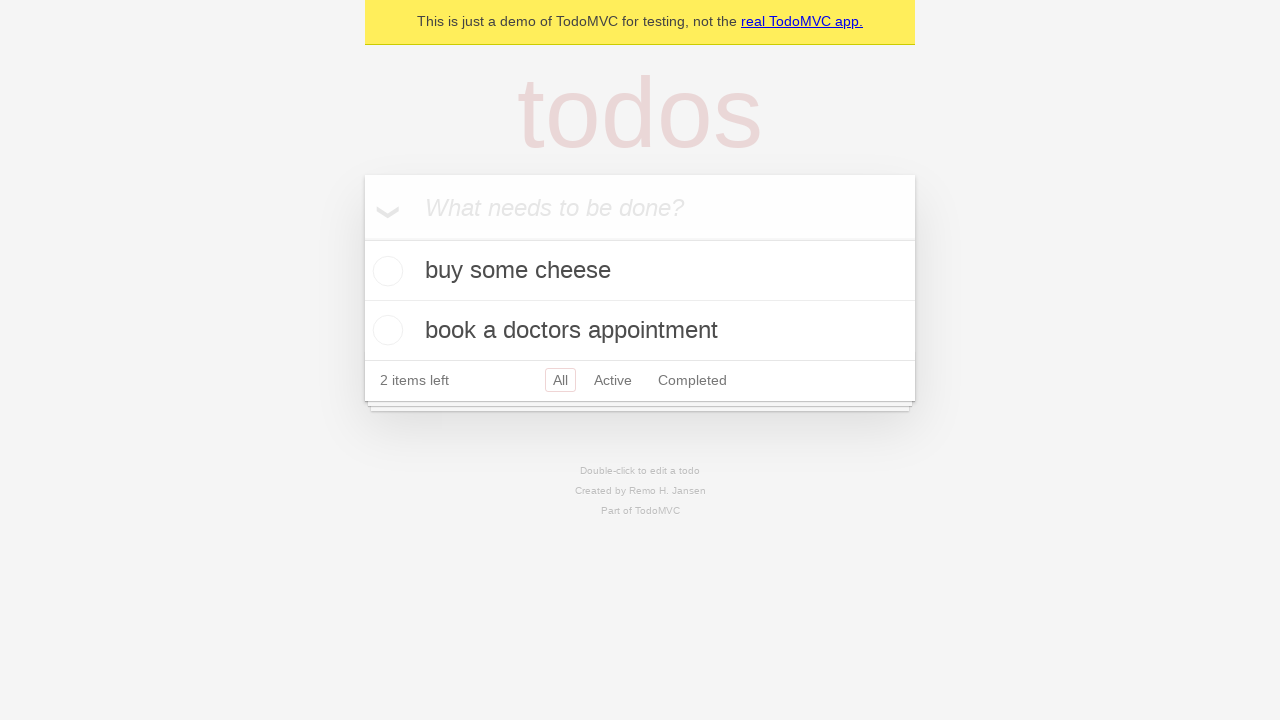

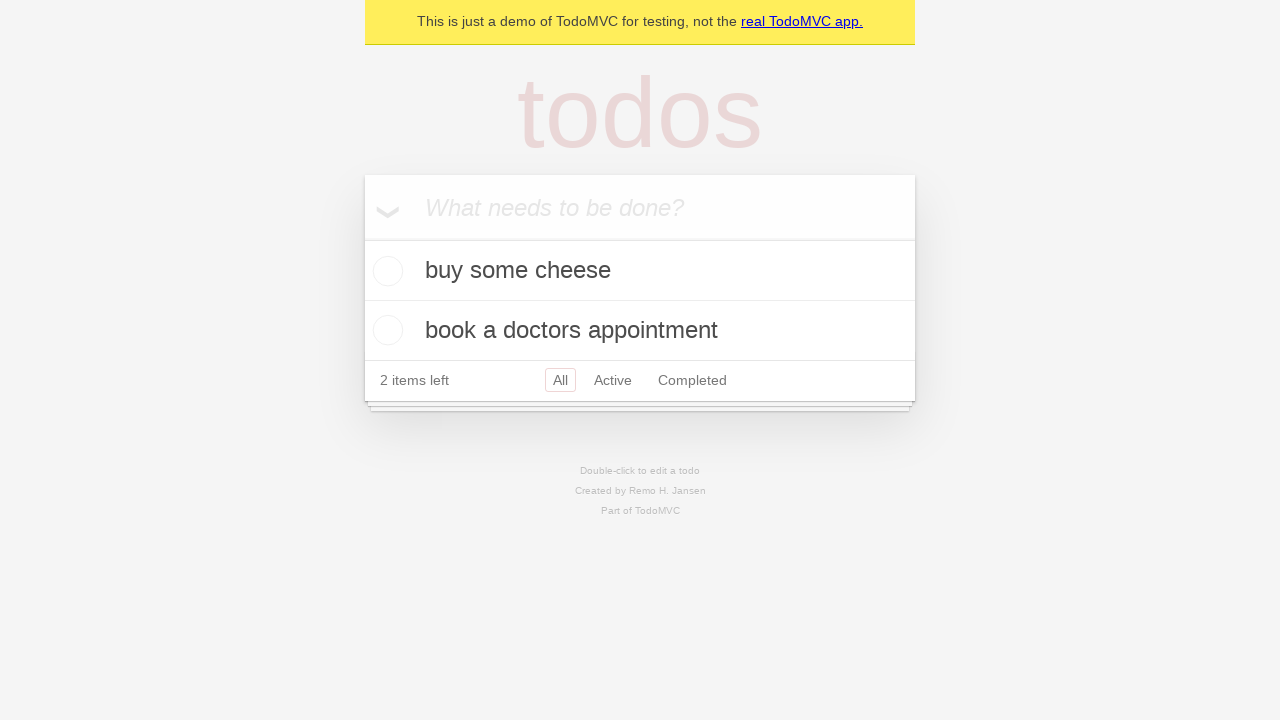